Tests window handling by clicking a button that opens a new window, switching to the new window, and clicking on a Downloads link

Starting URL: https://demo.automationtesting.in/Windows.html

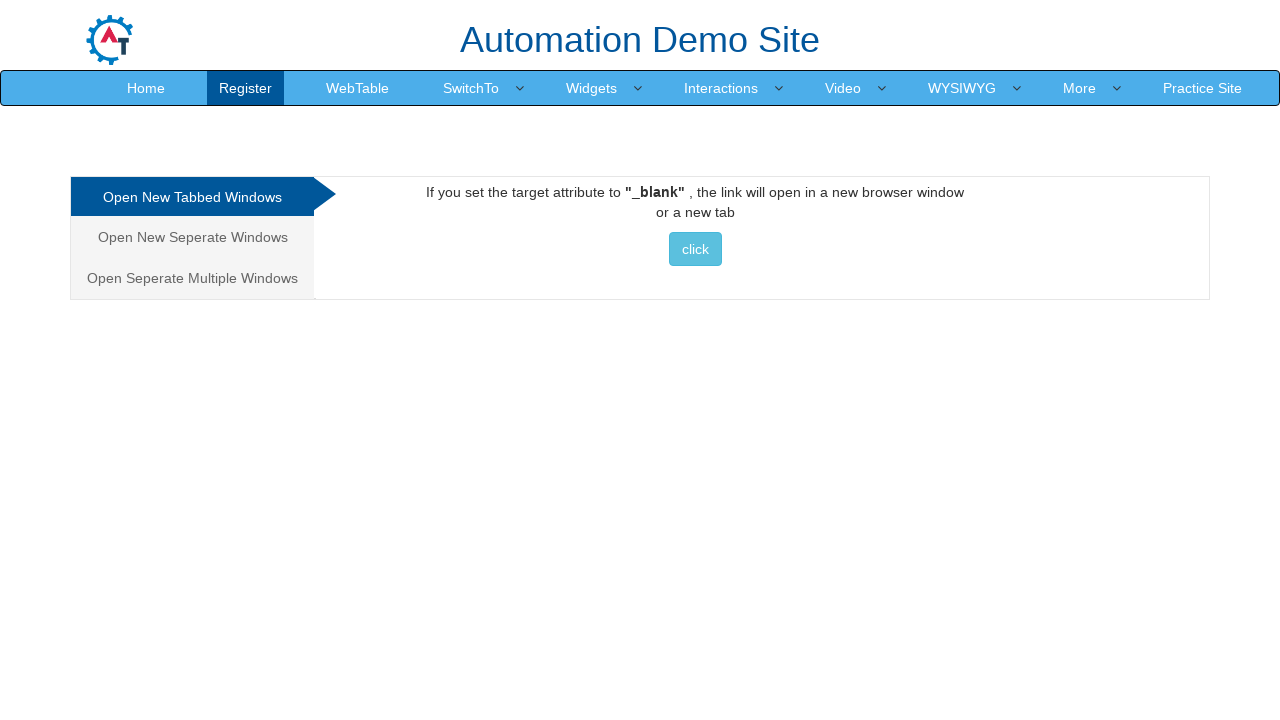

Clicked button to open a new window at (695, 249) on .btn.btn-info
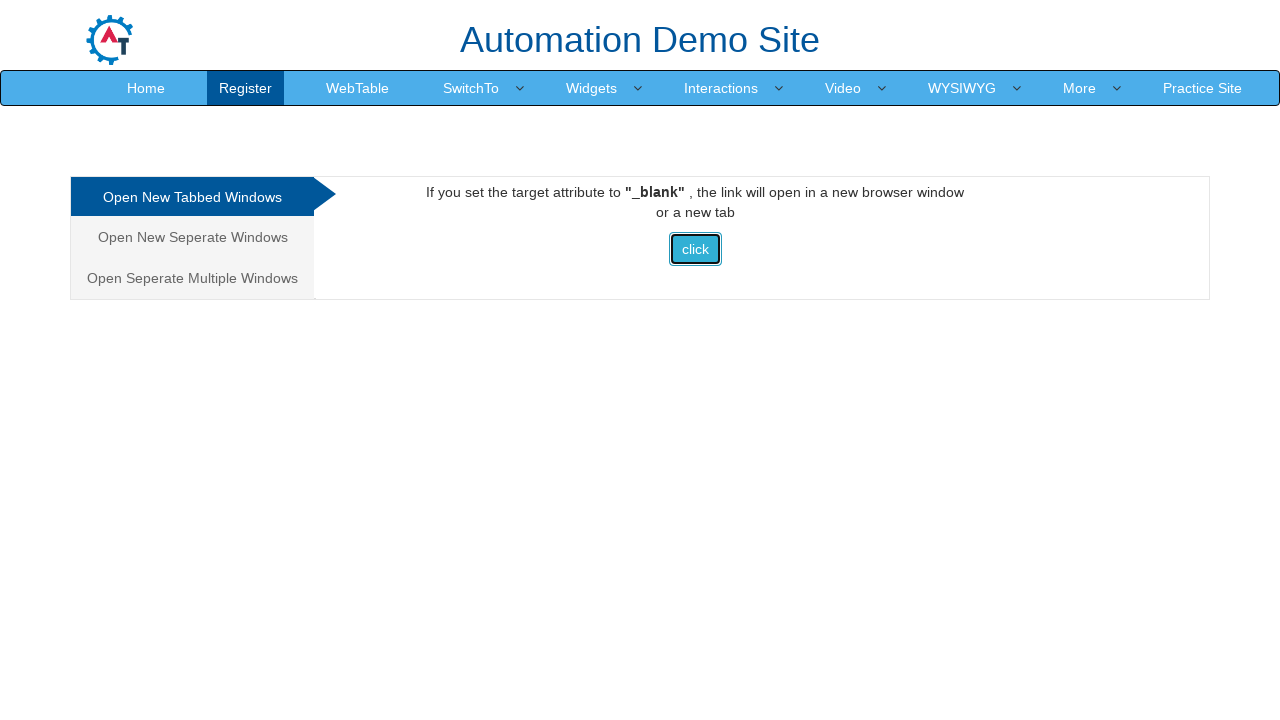

Clicked button again and captured new window at (695, 249) on .btn.btn-info
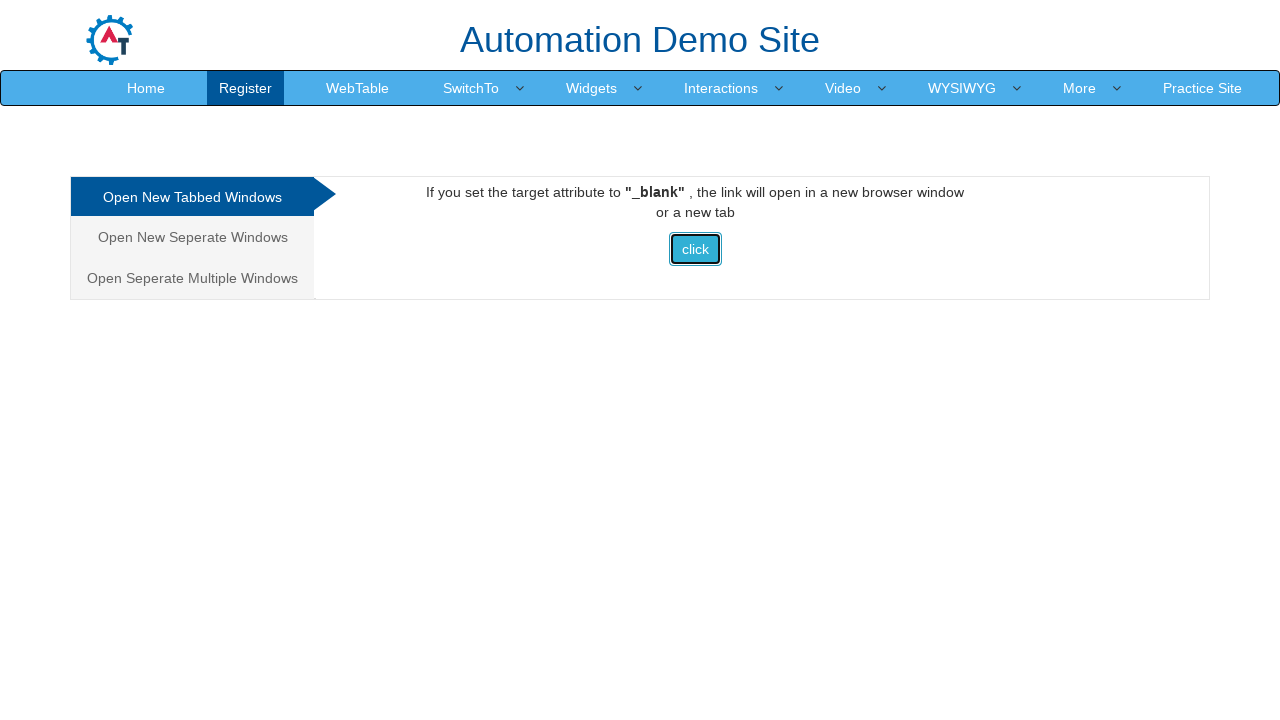

Obtained reference to the new window page
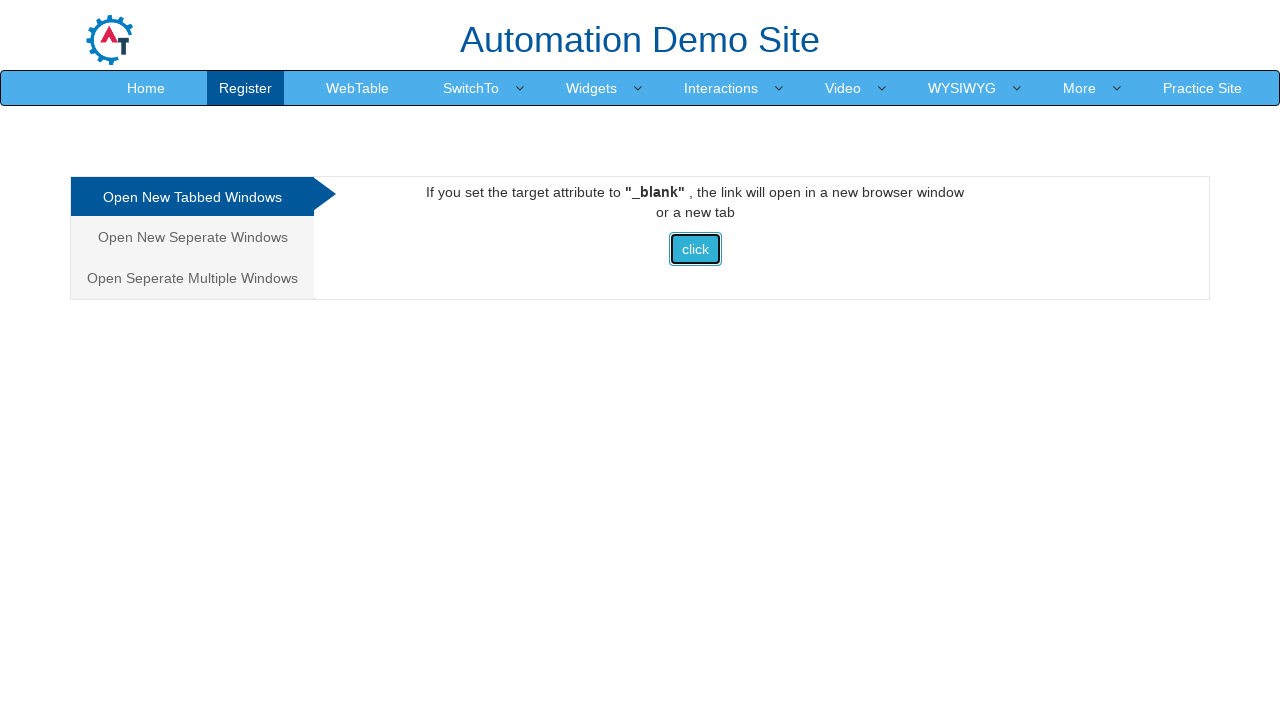

New window page loaded completely
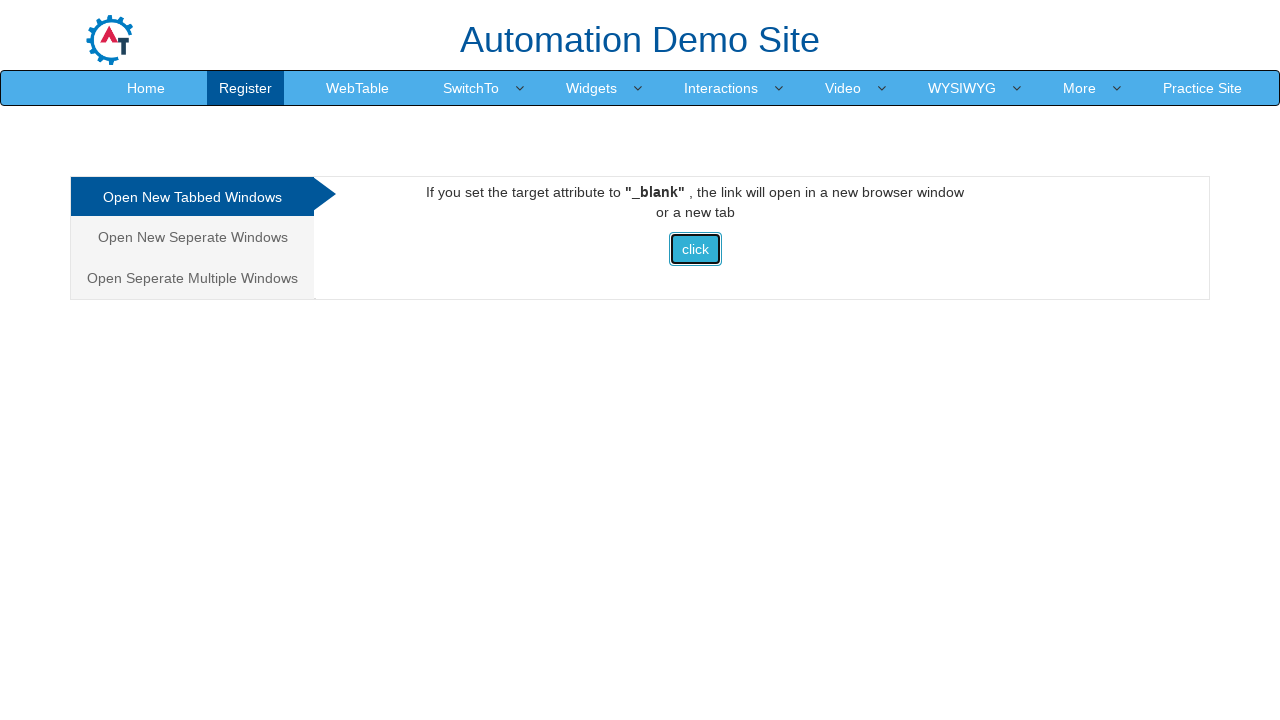

Clicked Downloads link in the new window at (552, 32) on xpath=//span[text()='Downloads']
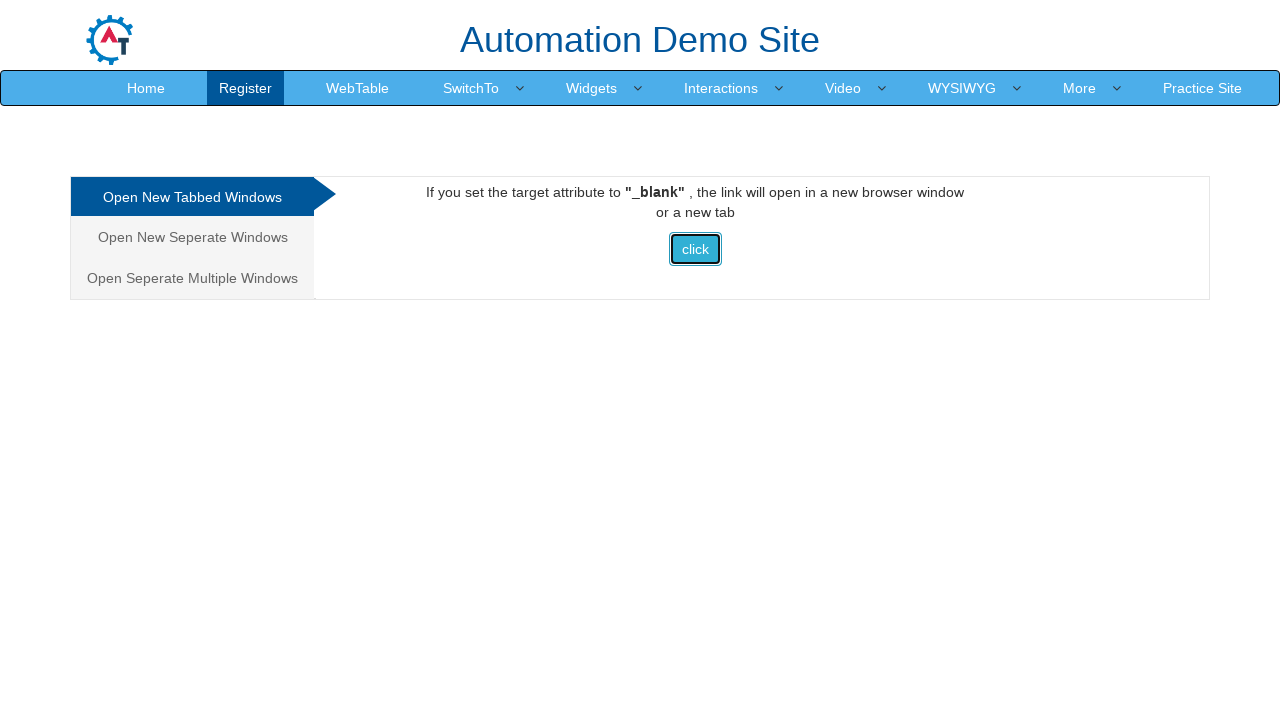

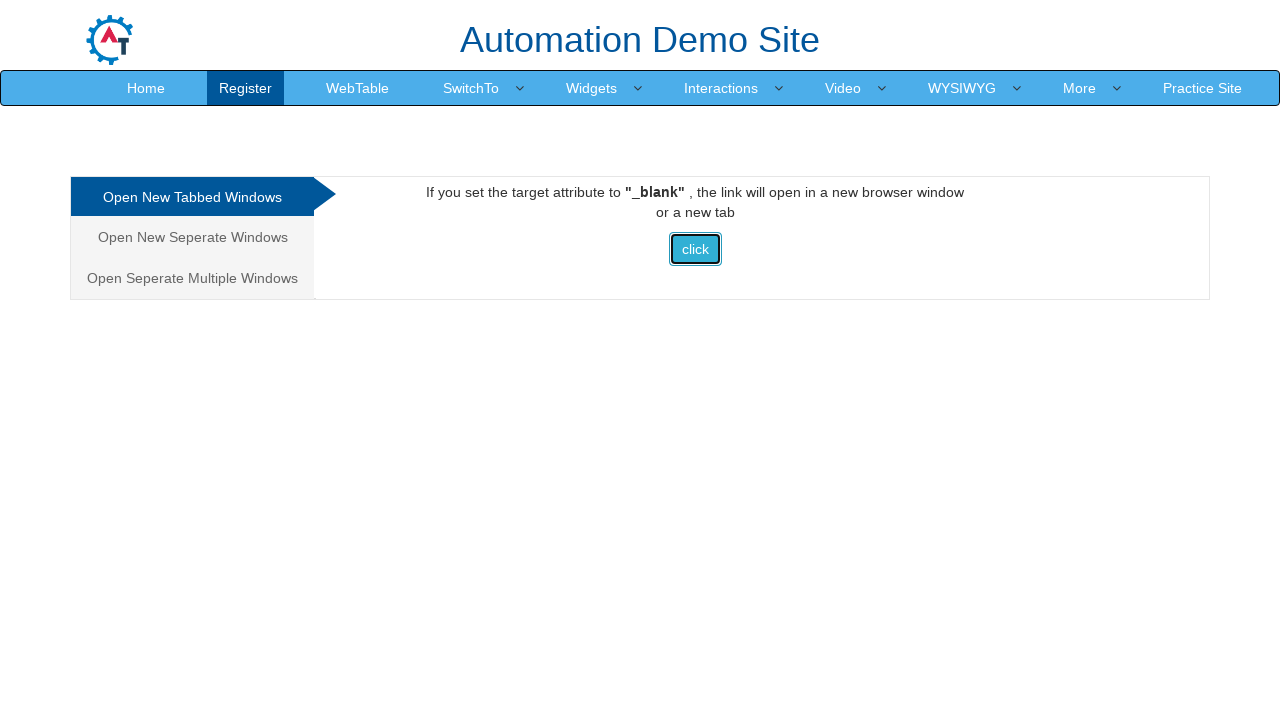